Tests closing a modal/entry ad popup by clicking on the modal footer element on a test automation practice site.

Starting URL: https://the-internet.herokuapp.com/entry_ad

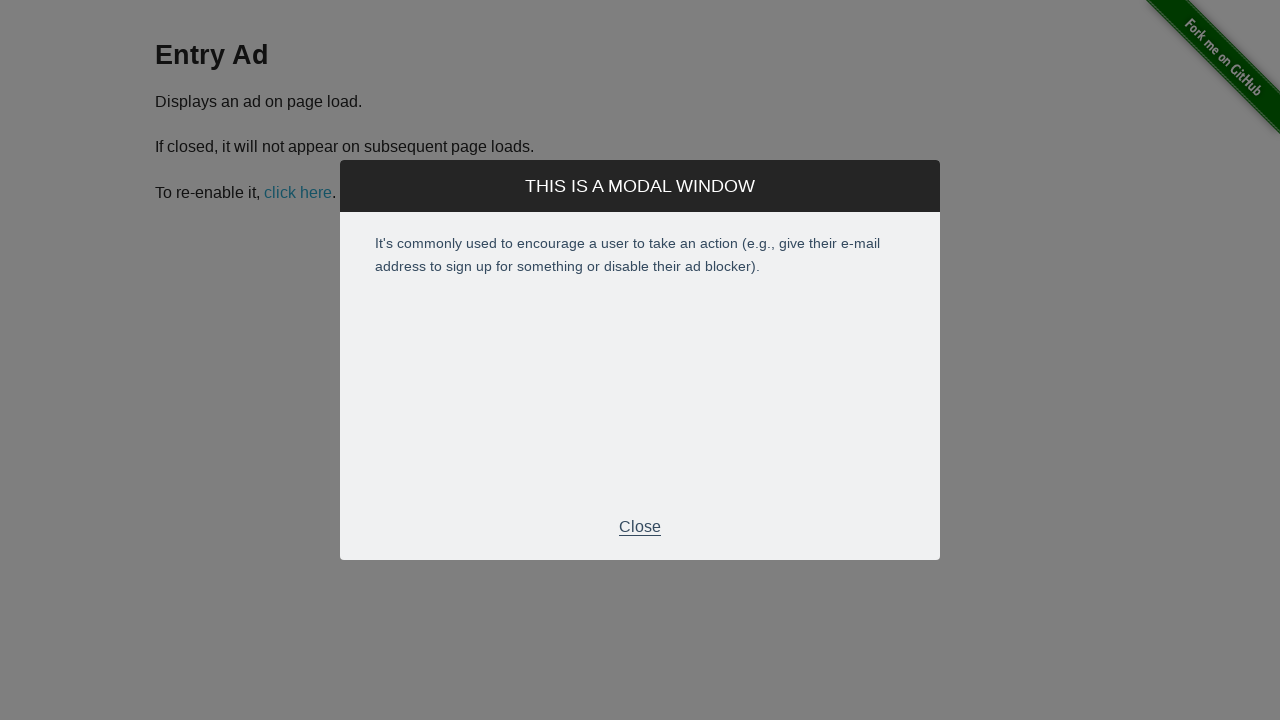

Navigated to entry ad test page
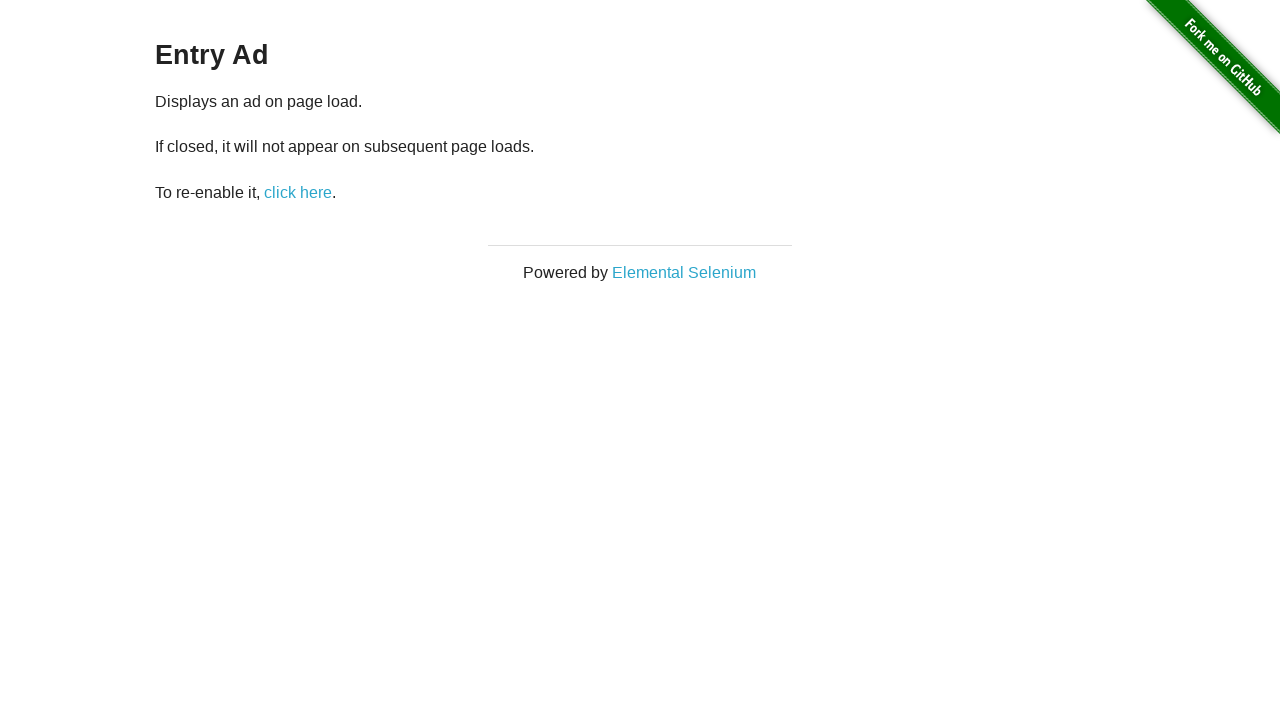

Entry ad modal appeared
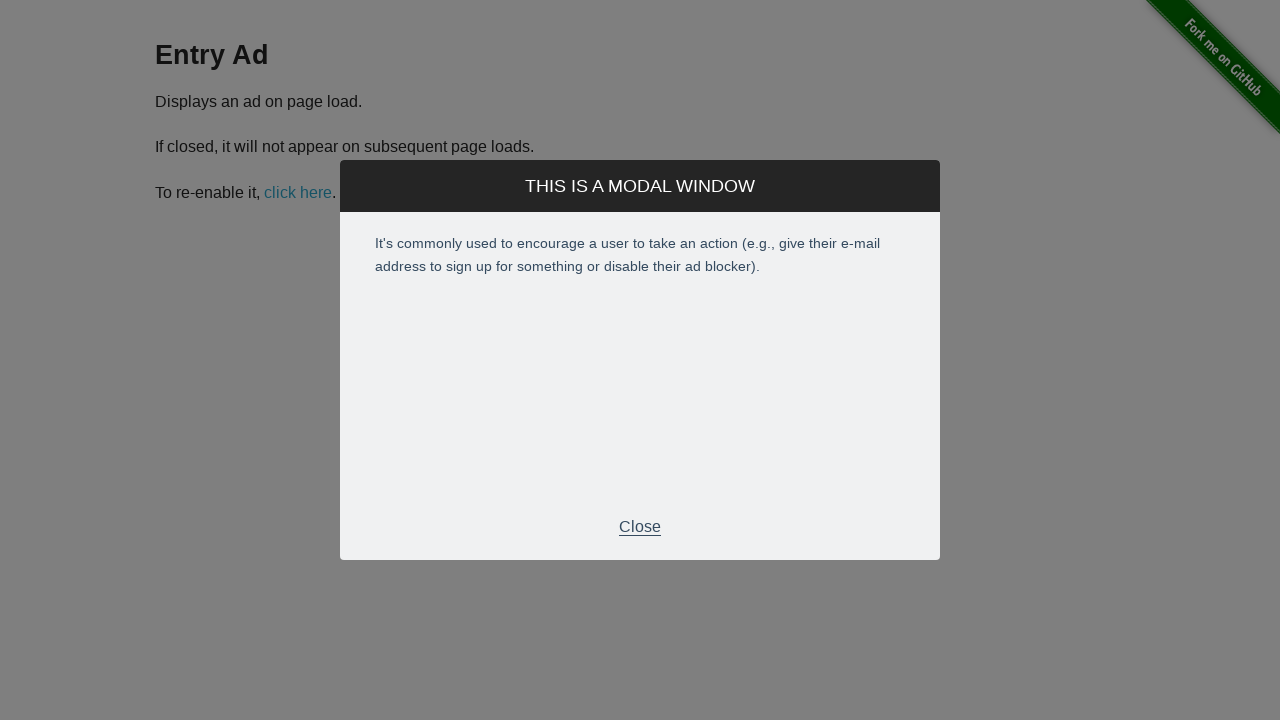

Clicked modal footer element to close the entry ad modal at (640, 527) on .modal-footer p
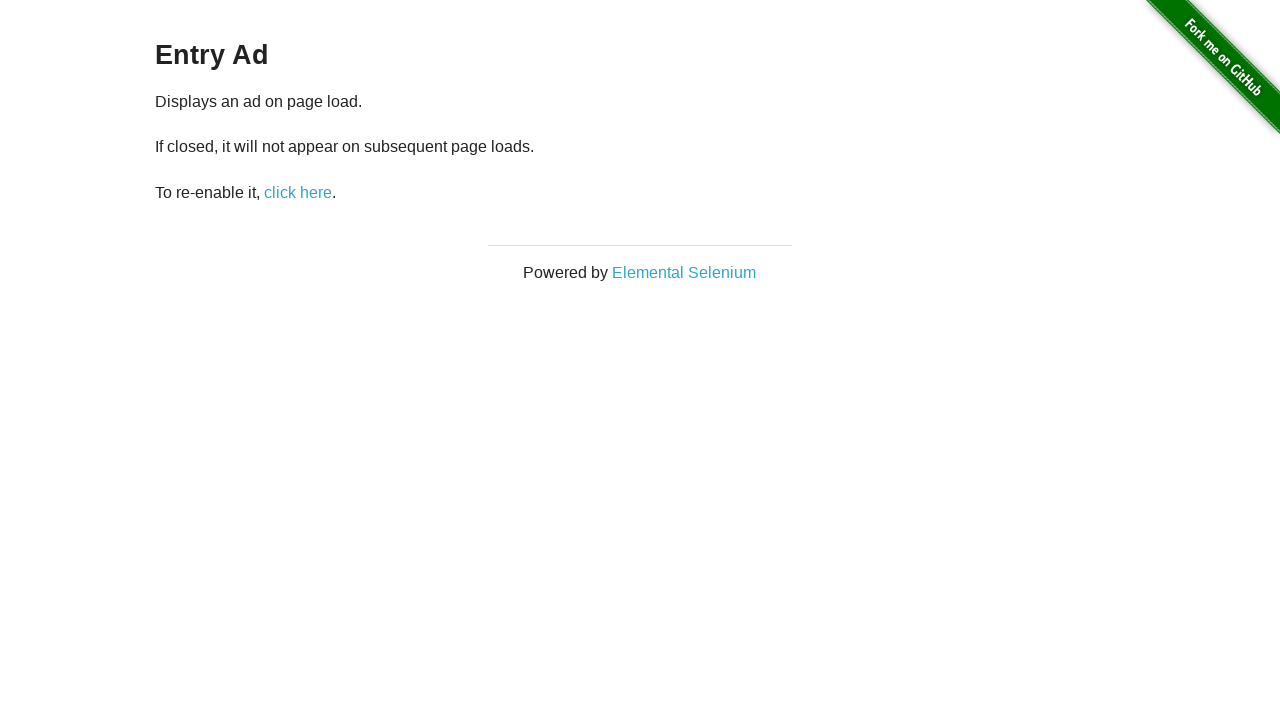

Entry ad modal successfully closed and disappeared
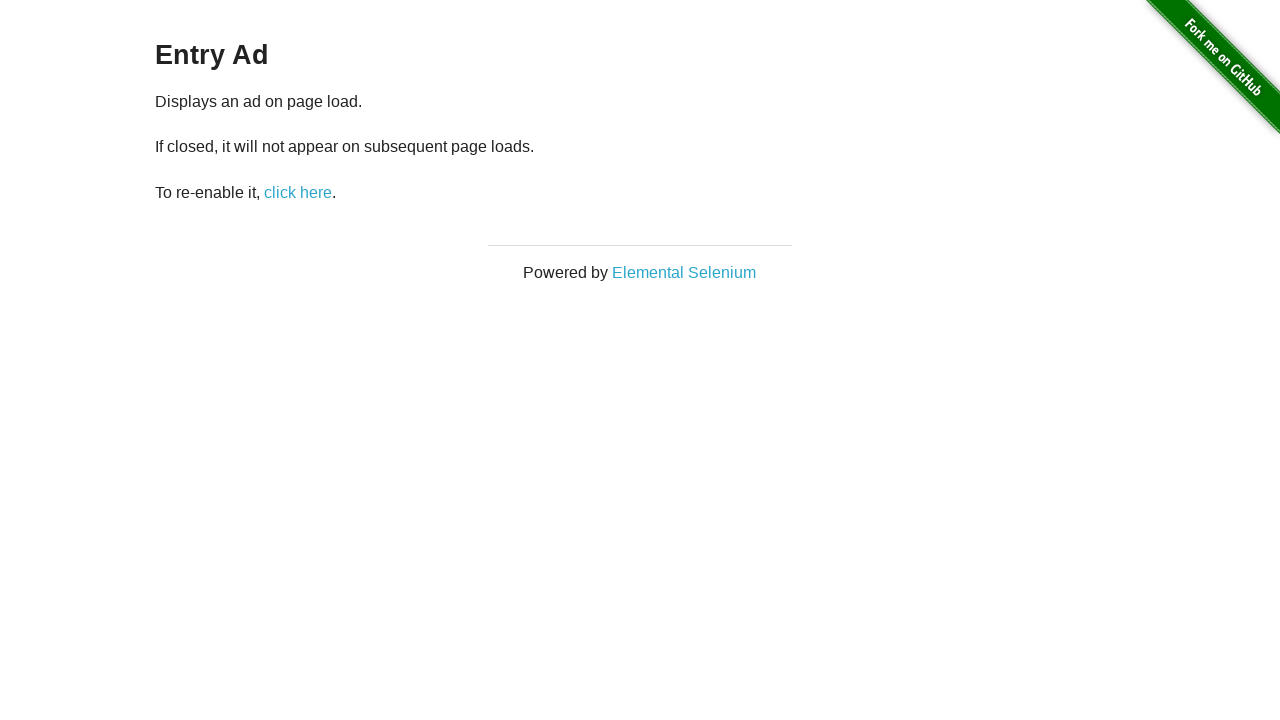

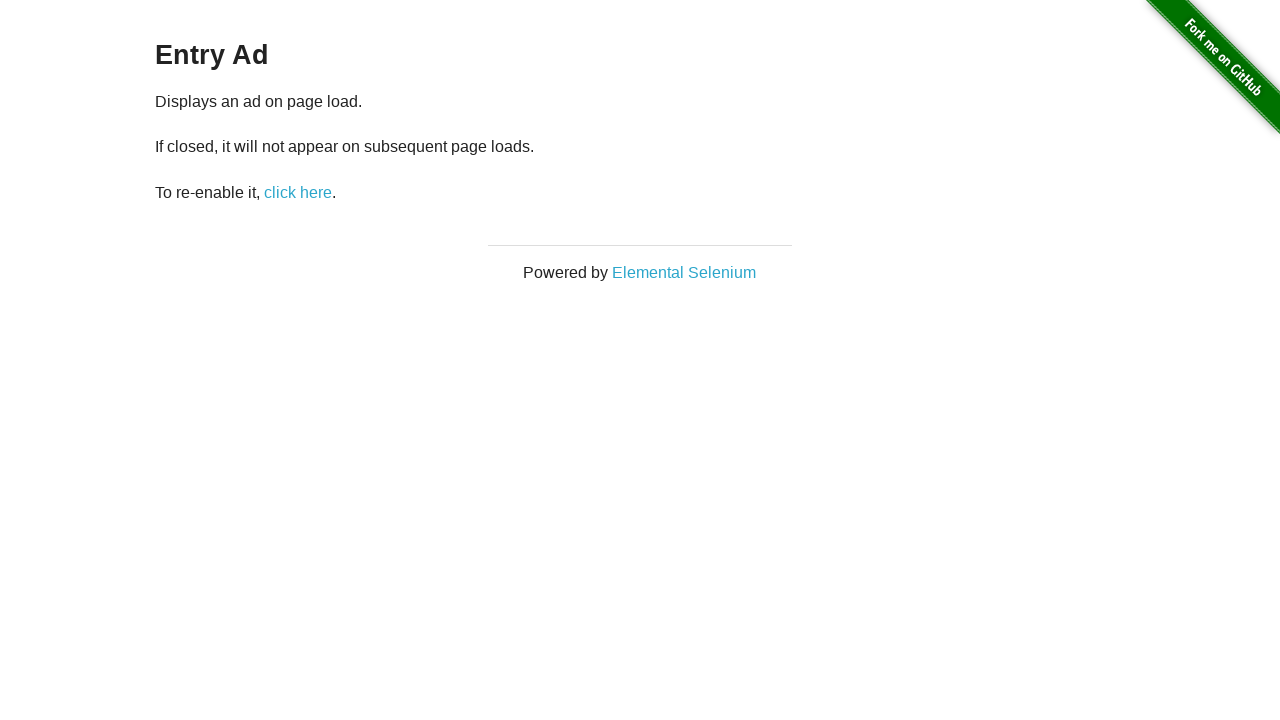